Tests jQuery UI datepicker functionality by switching to an iframe, clicking the date input field to open the calendar, and selecting a specific date (22) from the calendar table.

Starting URL: http://jqueryui.com/datepicker/

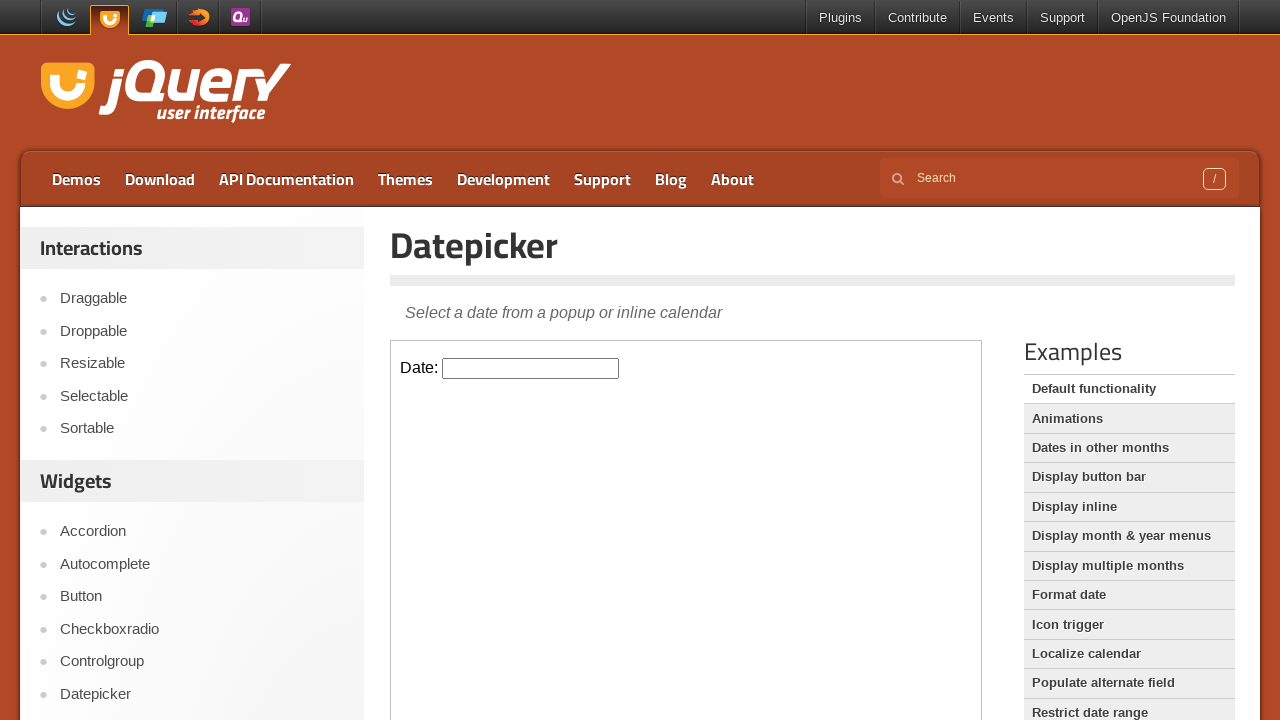

Located iframe containing the datepicker
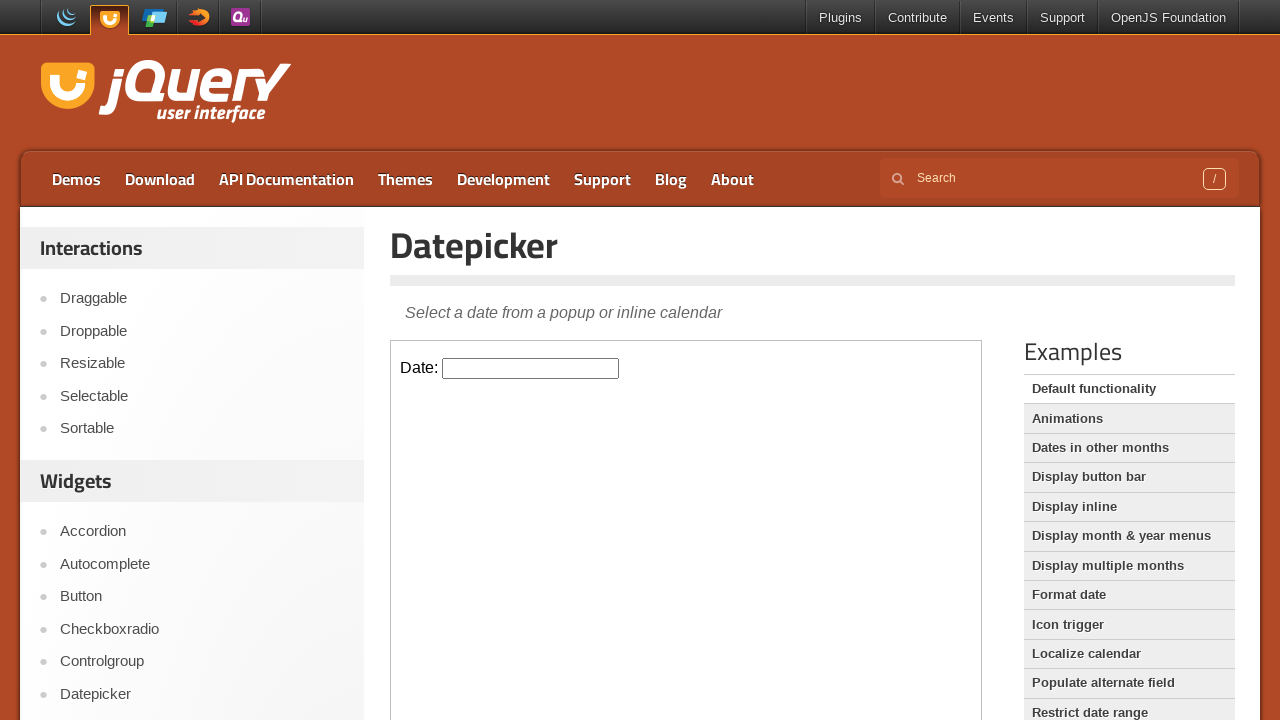

Clicked date input field to open calendar at (531, 368) on iframe.demo-frame >> internal:control=enter-frame >> #datepicker
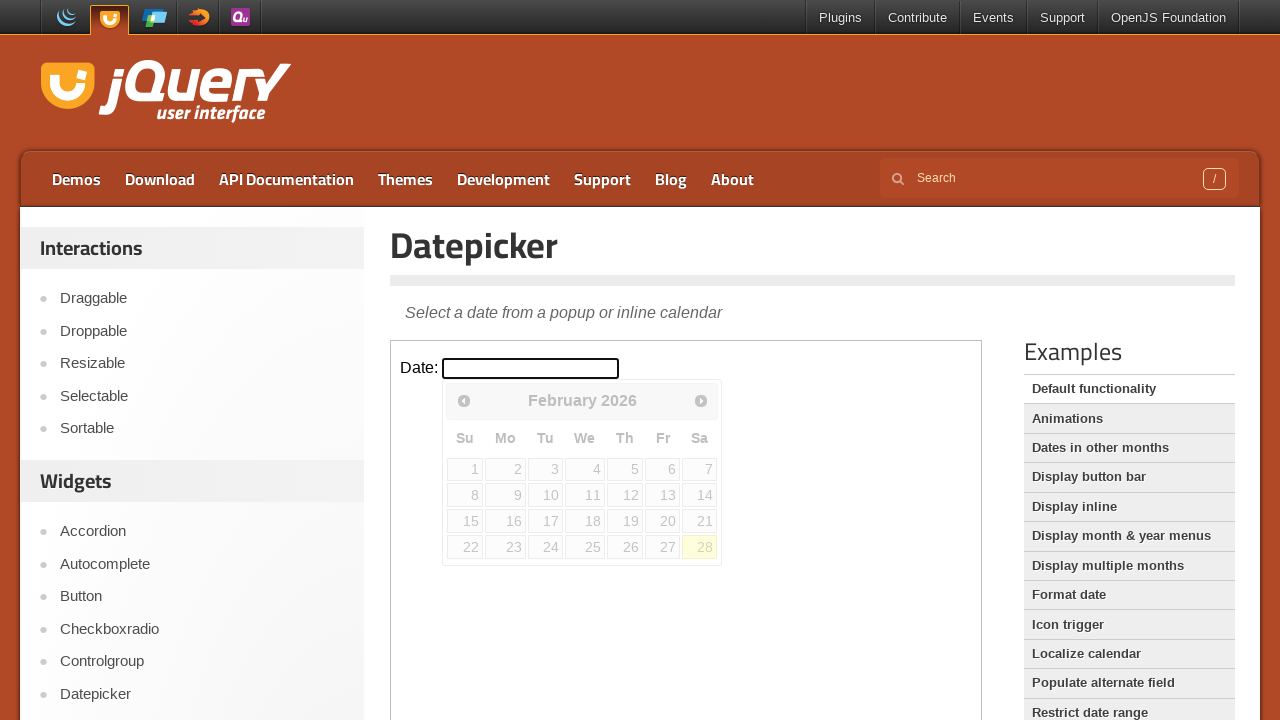

Calendar table loaded and is visible
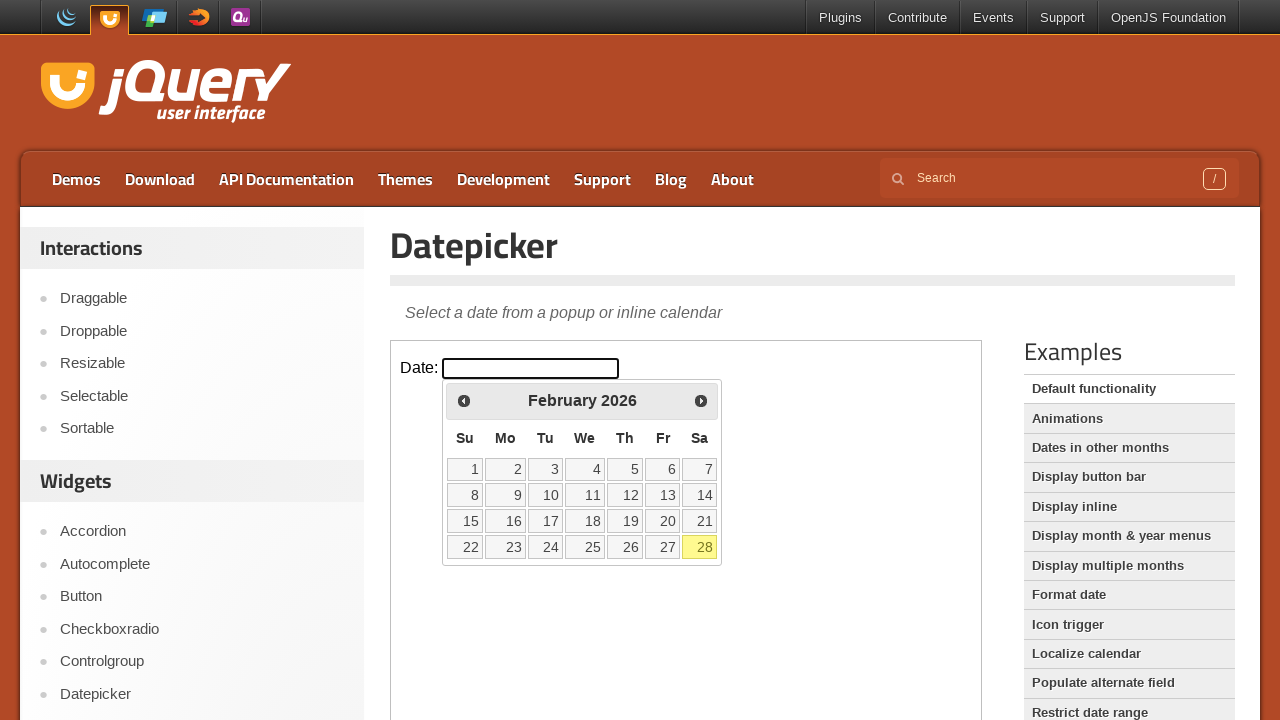

Clicked date 22 in the calendar at (465, 547) on iframe.demo-frame >> internal:control=enter-frame >> table.ui-datepicker-calenda
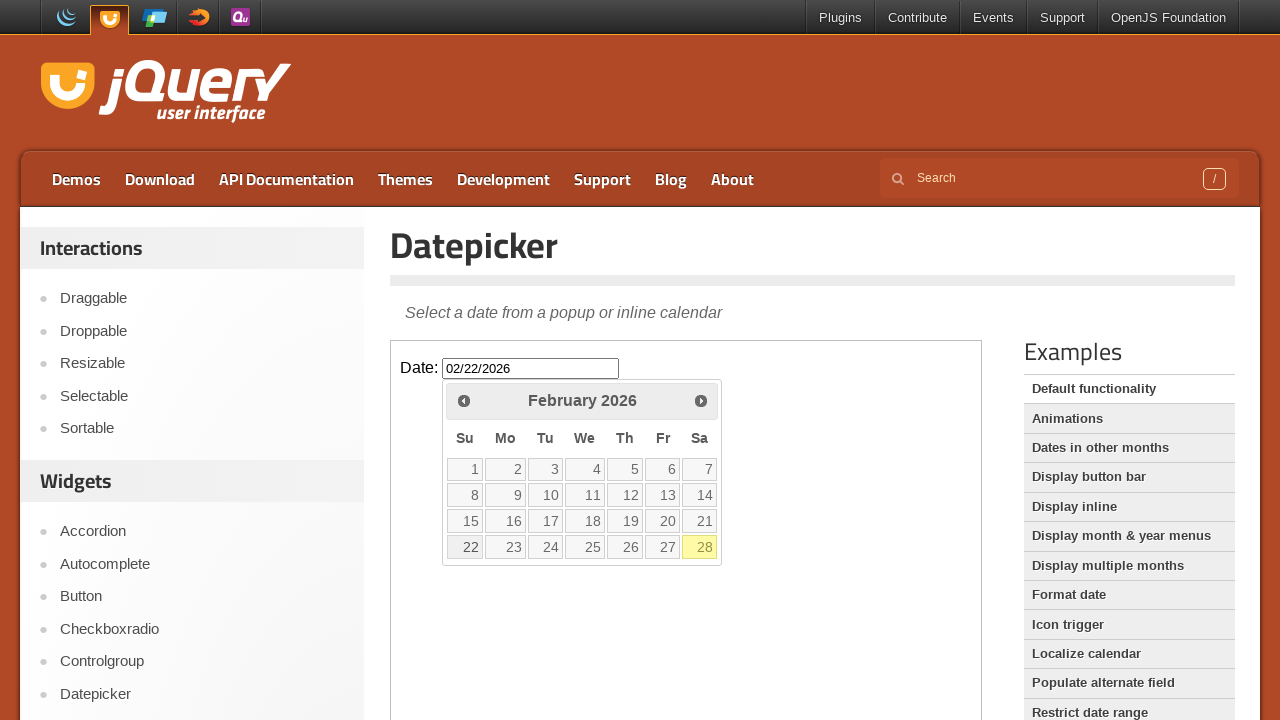

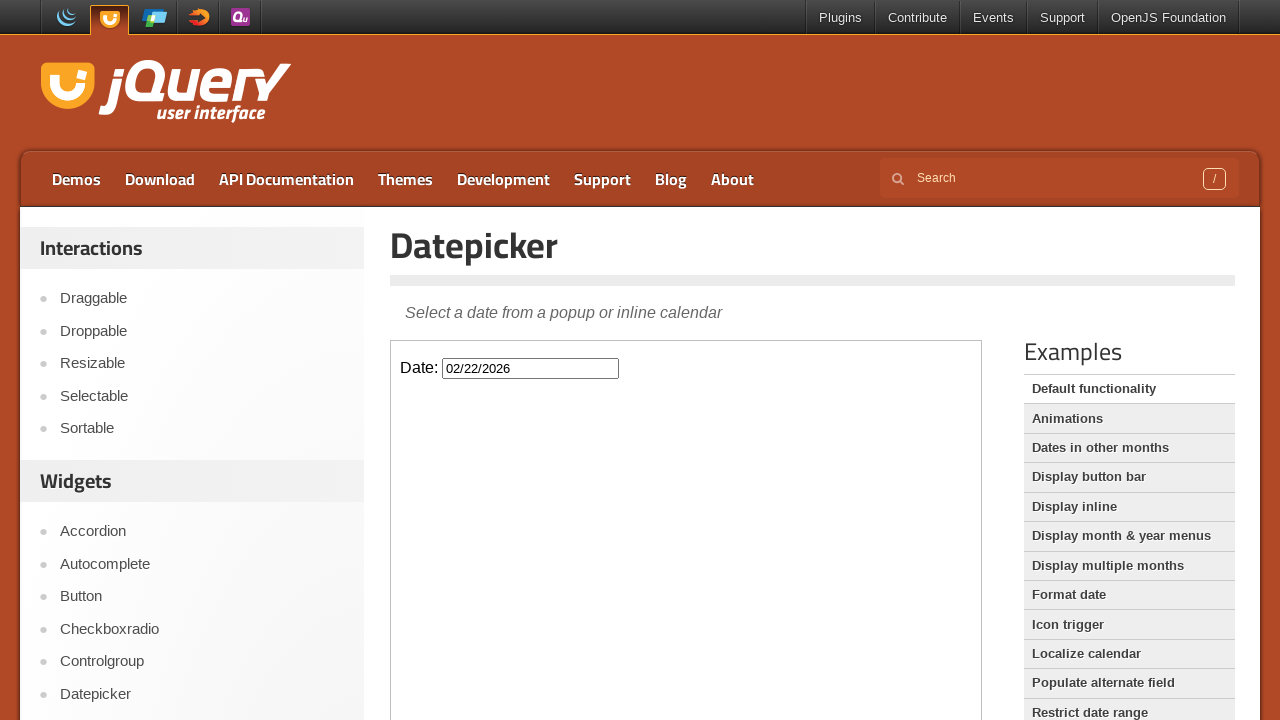